Navigates to V8 blog page and takes screenshots. Note: The original Puppeteer script emulates vision deficiencies which requires Chrome DevTools Protocol - translating to basic screenshot functionality.

Starting URL: https://v8.dev/blog/10-years

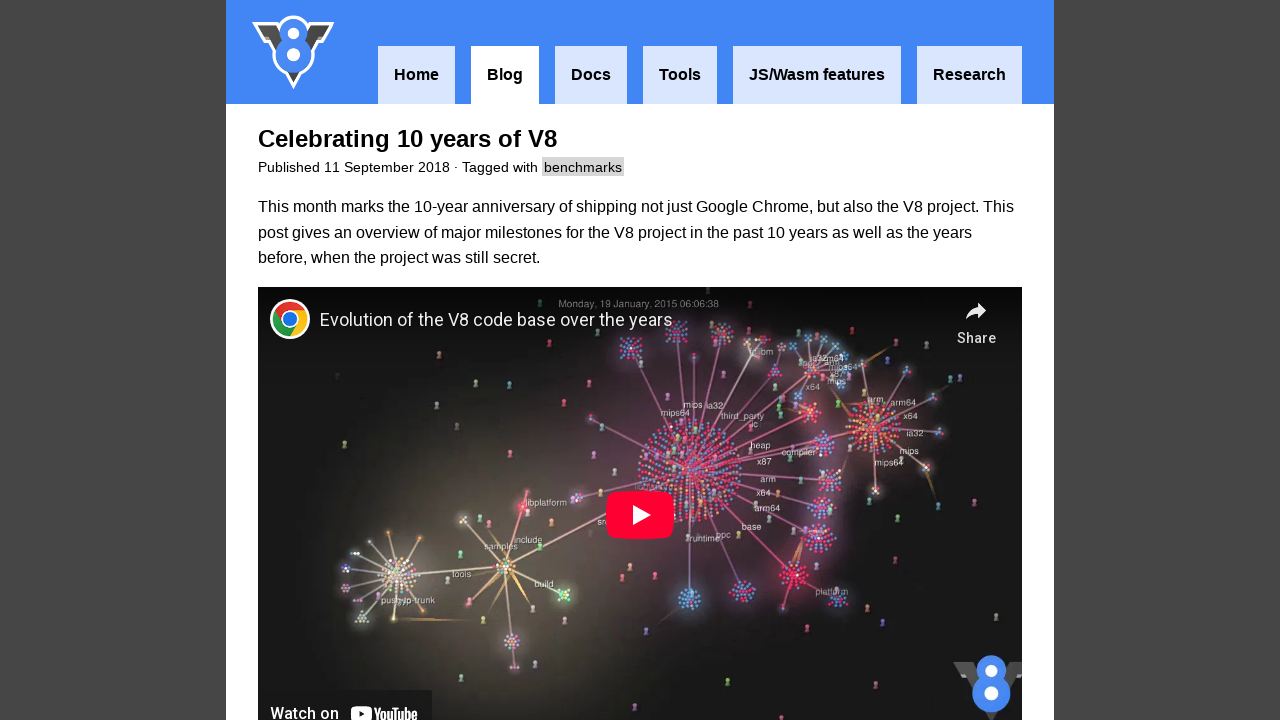

V8 blog page loaded (domcontentloaded state)
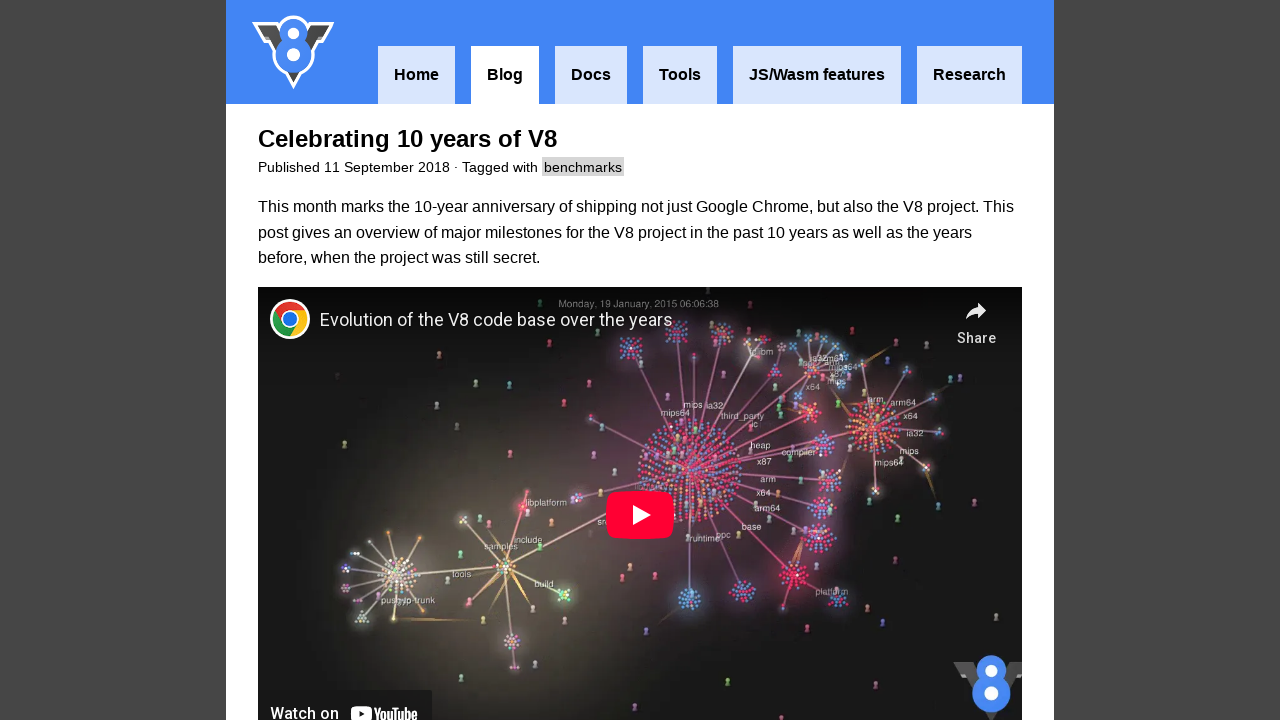

Created CDP session for vision deficiency emulation
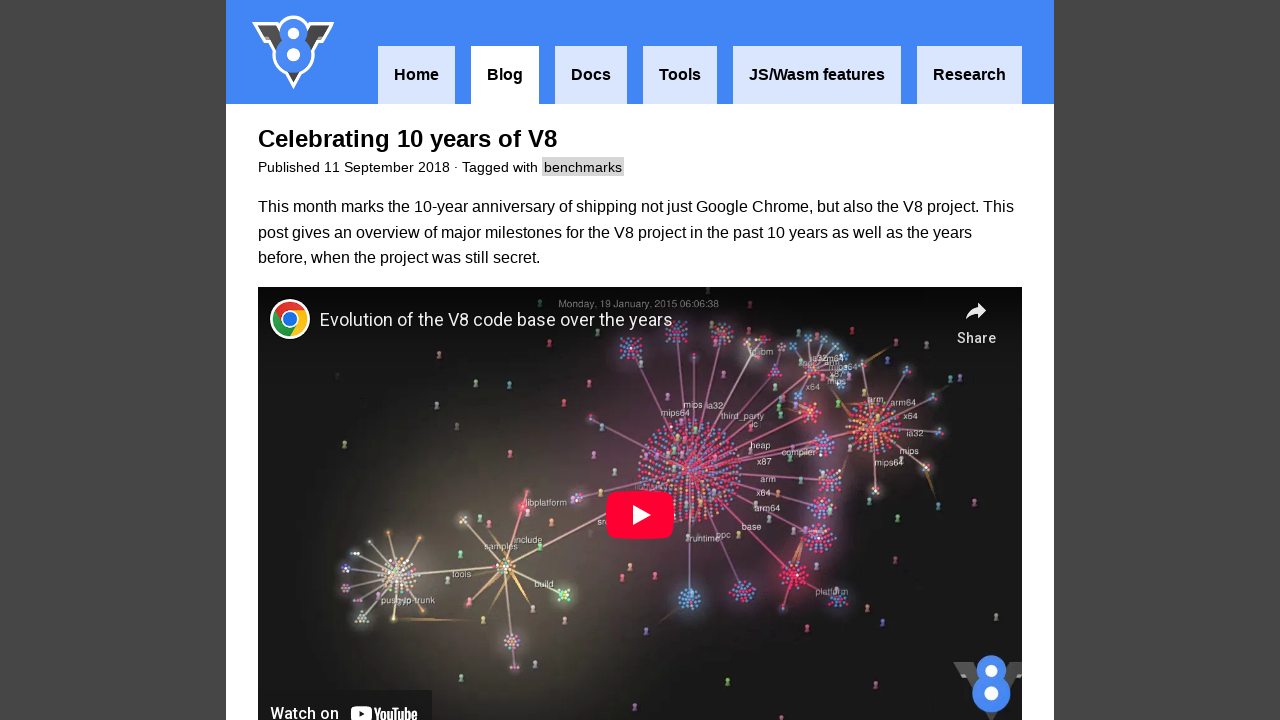

Emulated achromatopsia (complete color blindness) vision deficiency
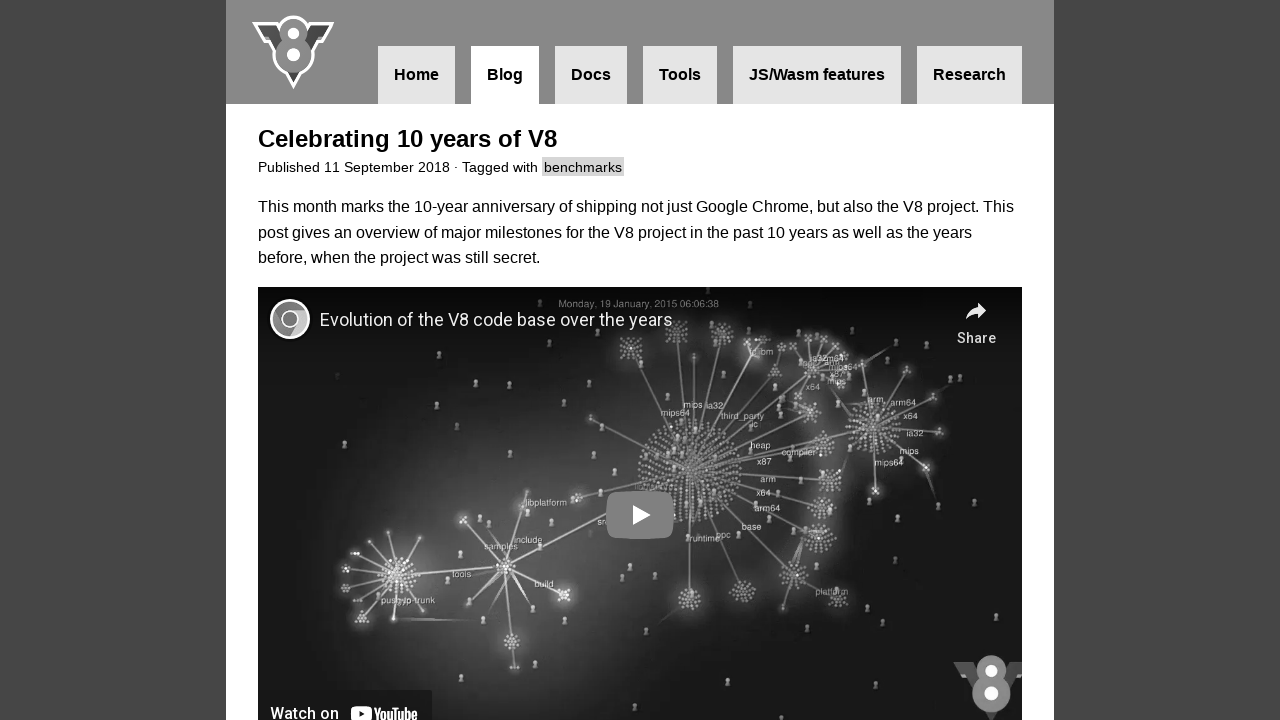

Emulated deuteranopia (red-green color blindness) vision deficiency
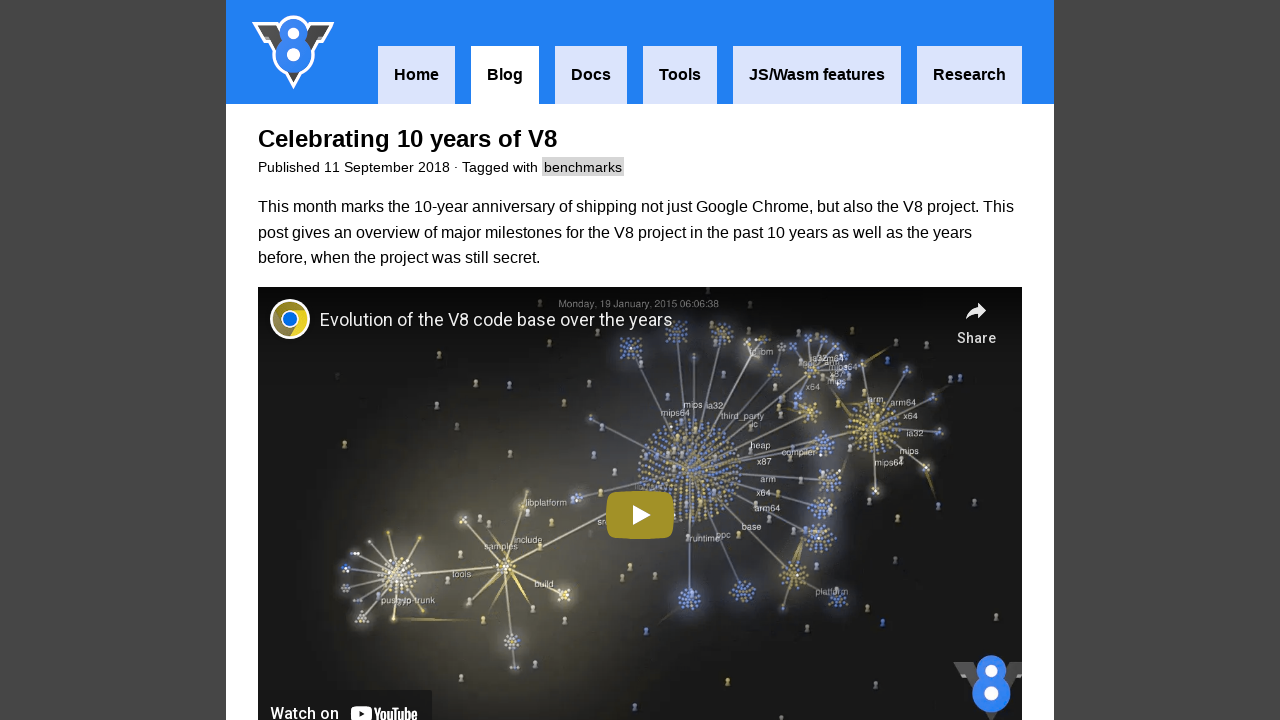

Emulated blurred vision deficiency
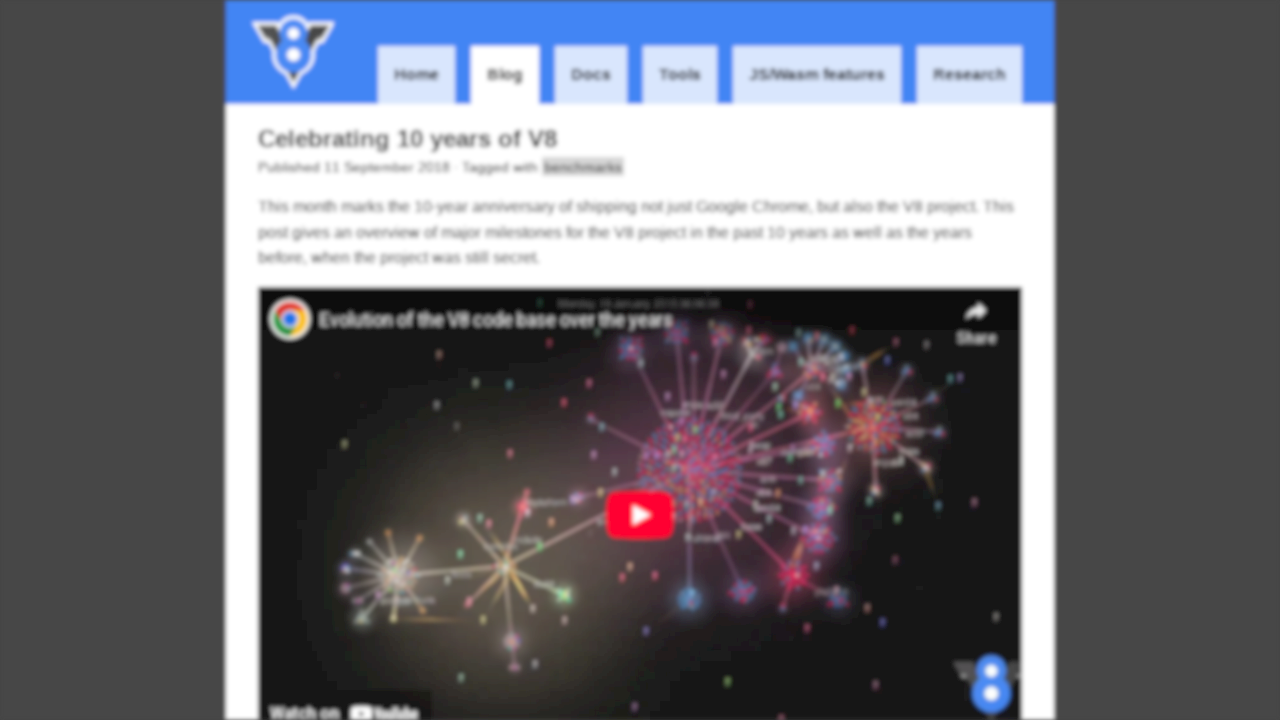

Reset vision deficiency emulation to normal
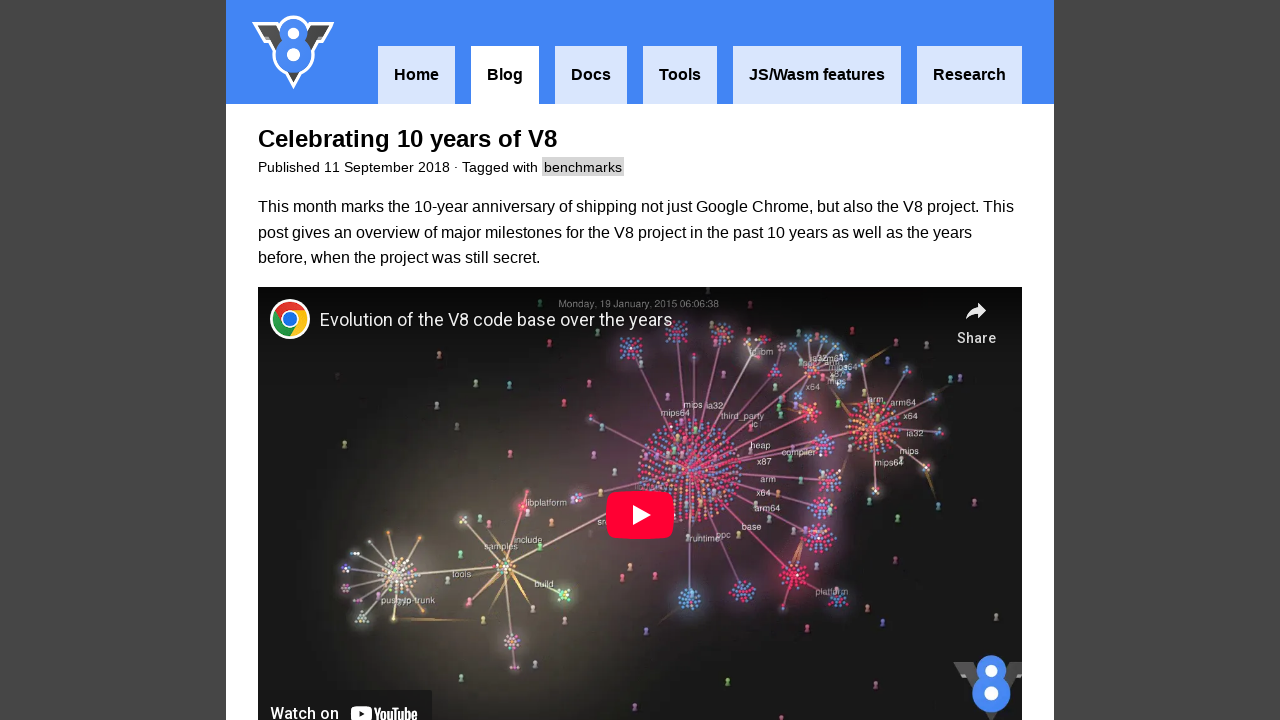

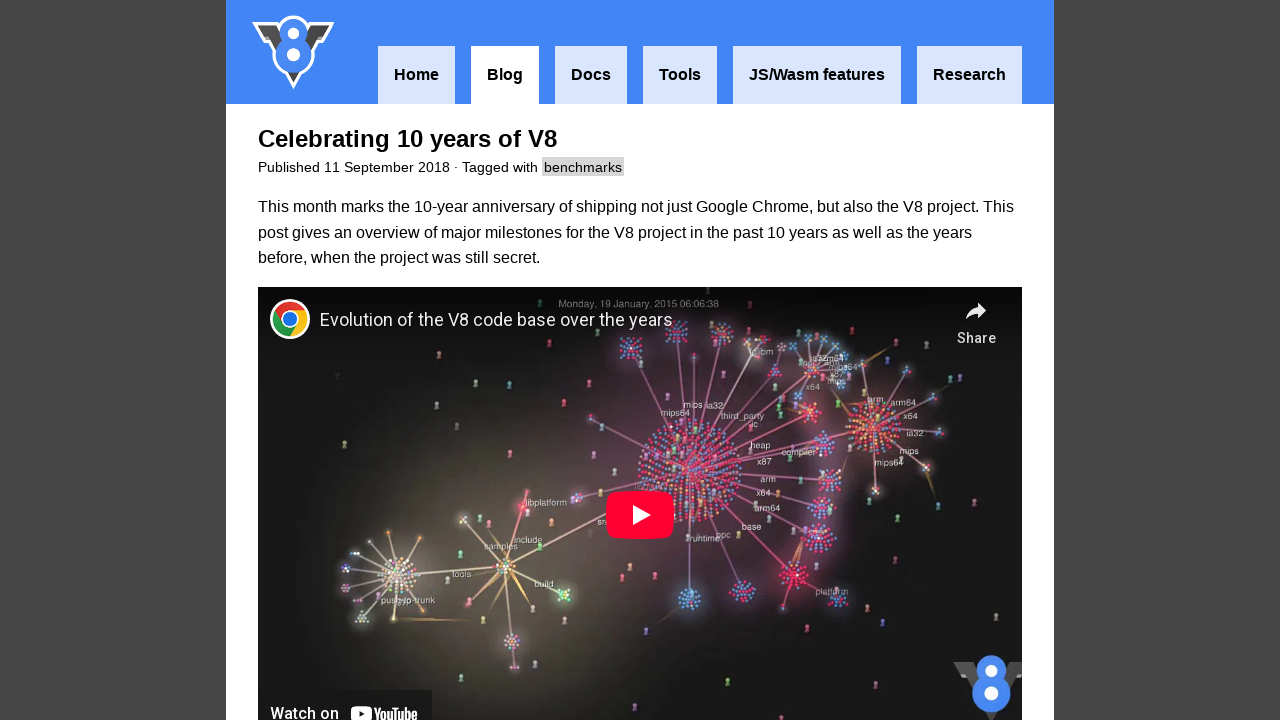